Tests jQuery UI slider functionality by dragging the slider handle horizontally

Starting URL: https://jqueryui.com/resources/demos/slider/default.html

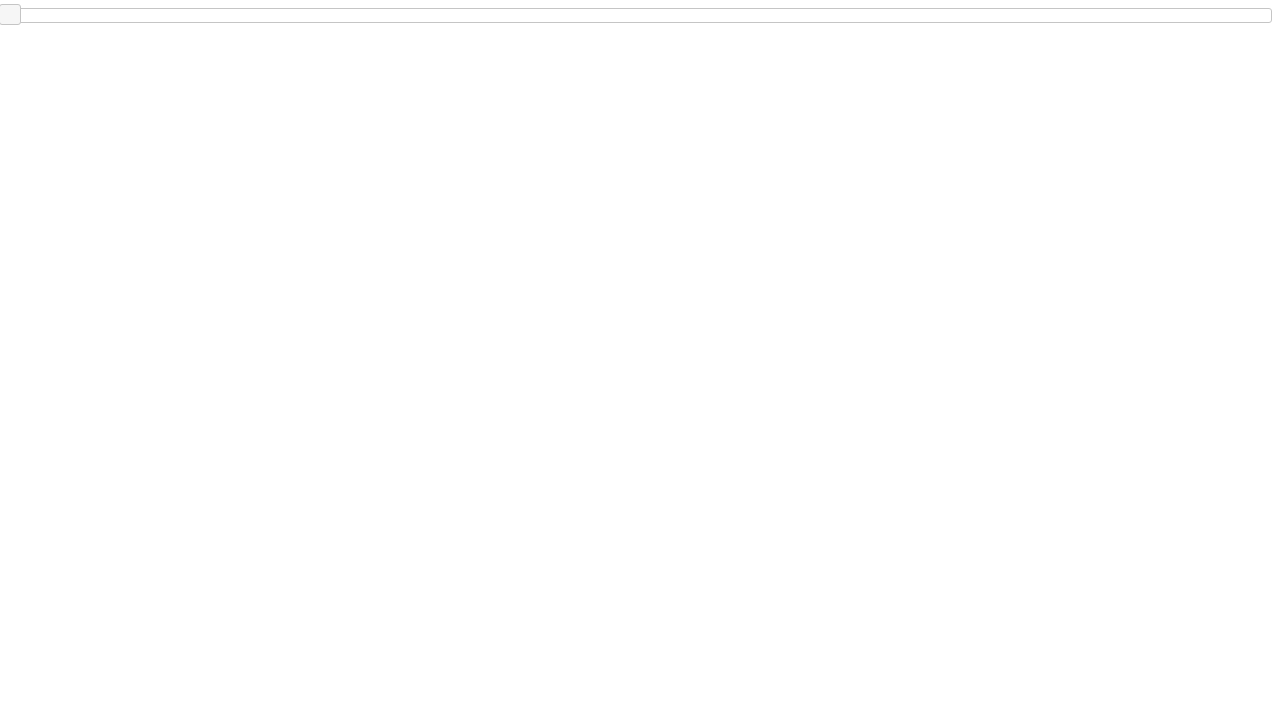

Located jQuery UI slider handle element
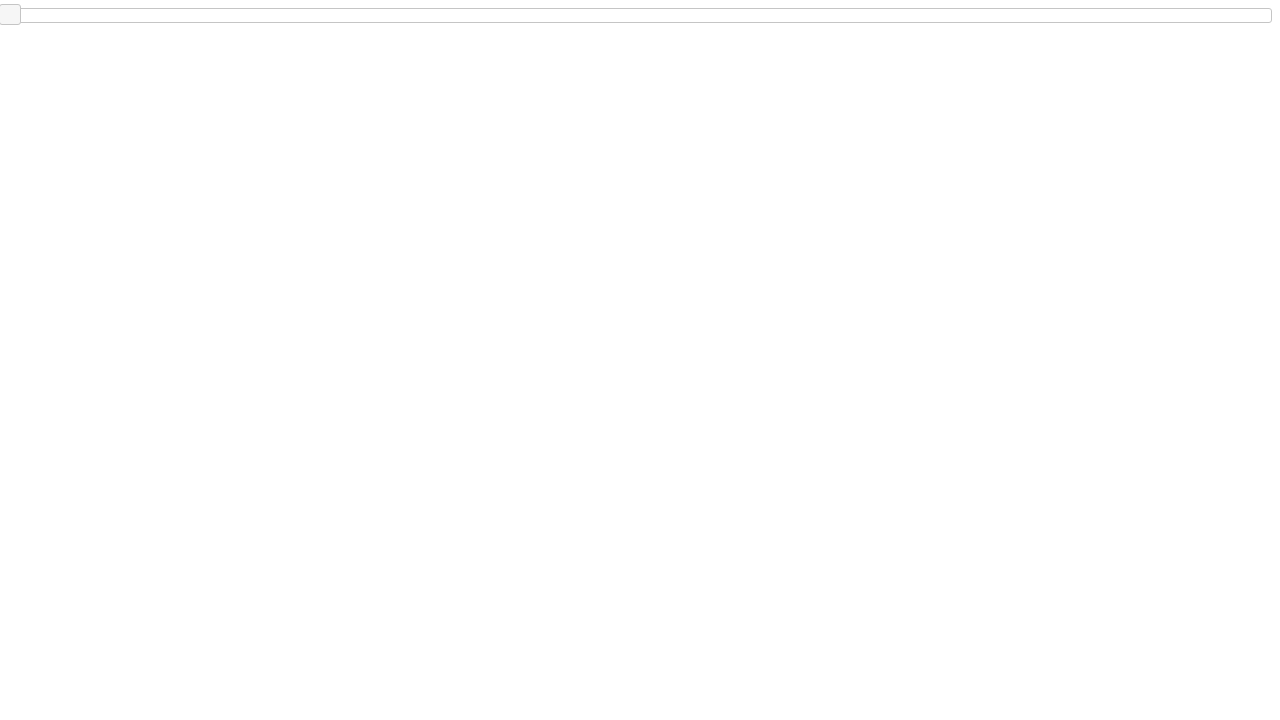

Dragged slider handle 100 pixels to the right at (100, 5)
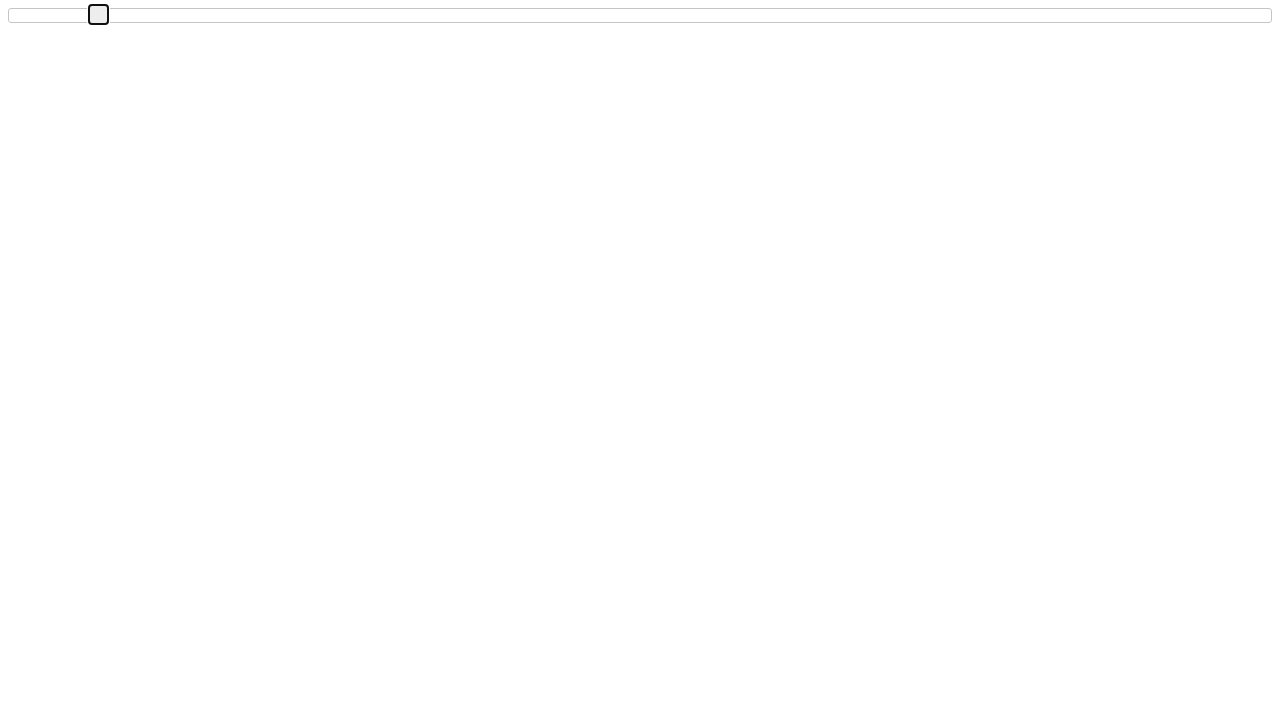

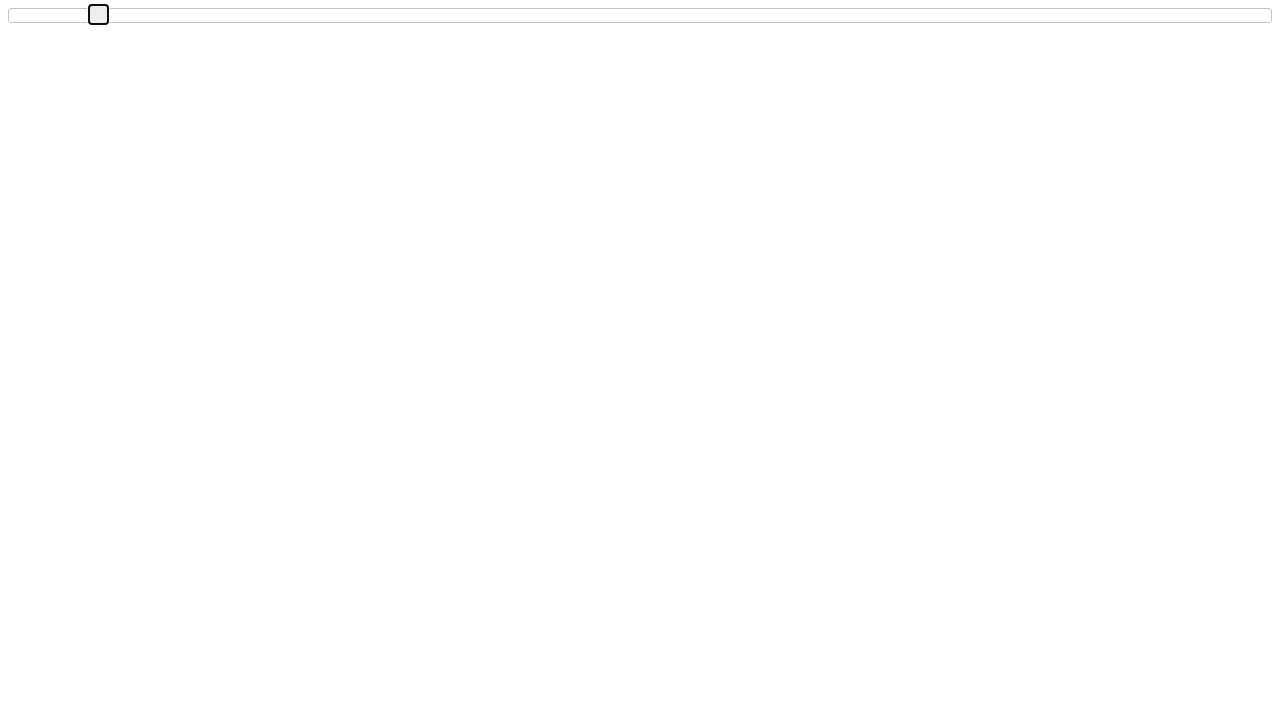